Tests registration form validation when password is less than 6 characters

Starting URL: https://alada.vn/tai-khoan/dang-ky.html

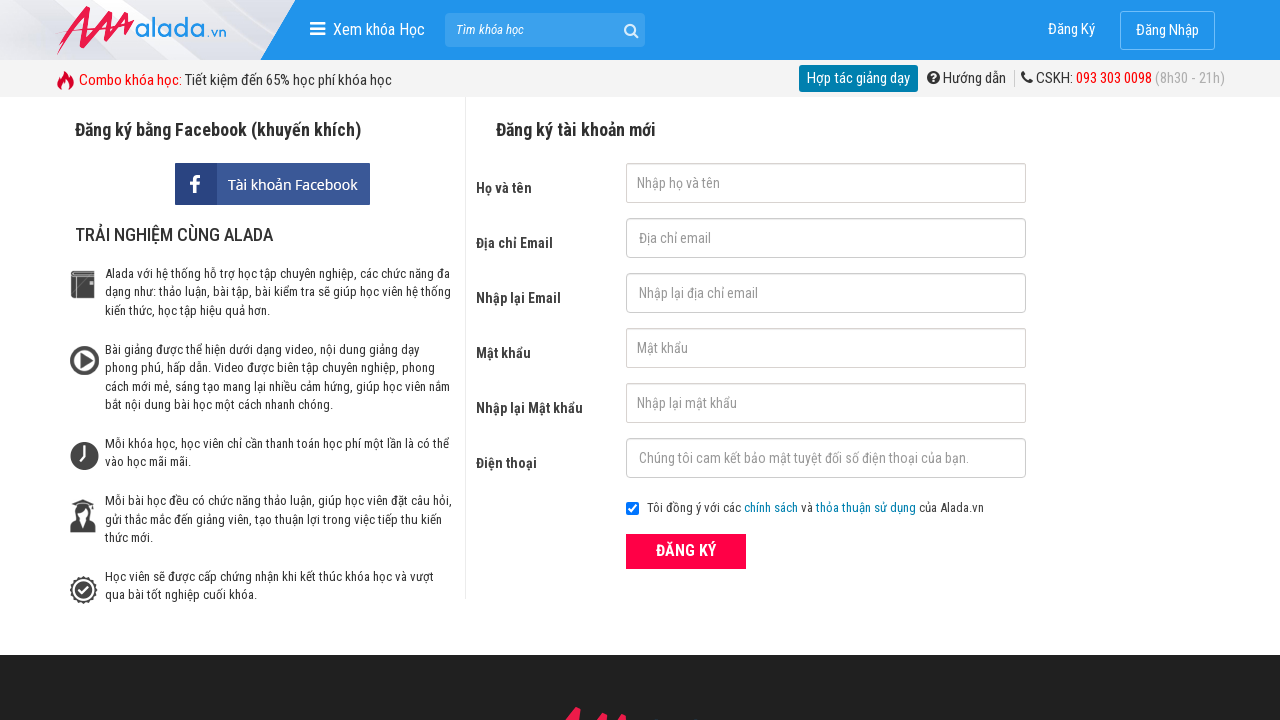

Filled first name field with 'le hong test' on #txtFirstname
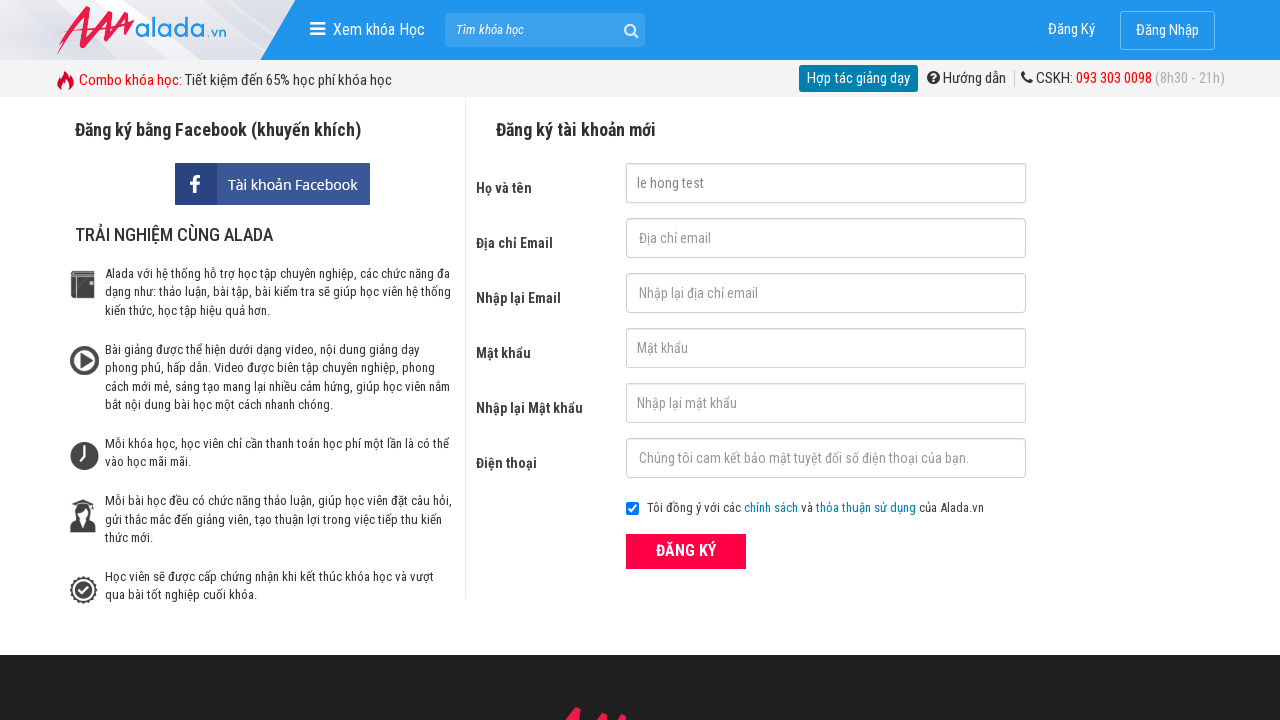

Filled email field with 'sample_user@gmail.com' on #txtEmail
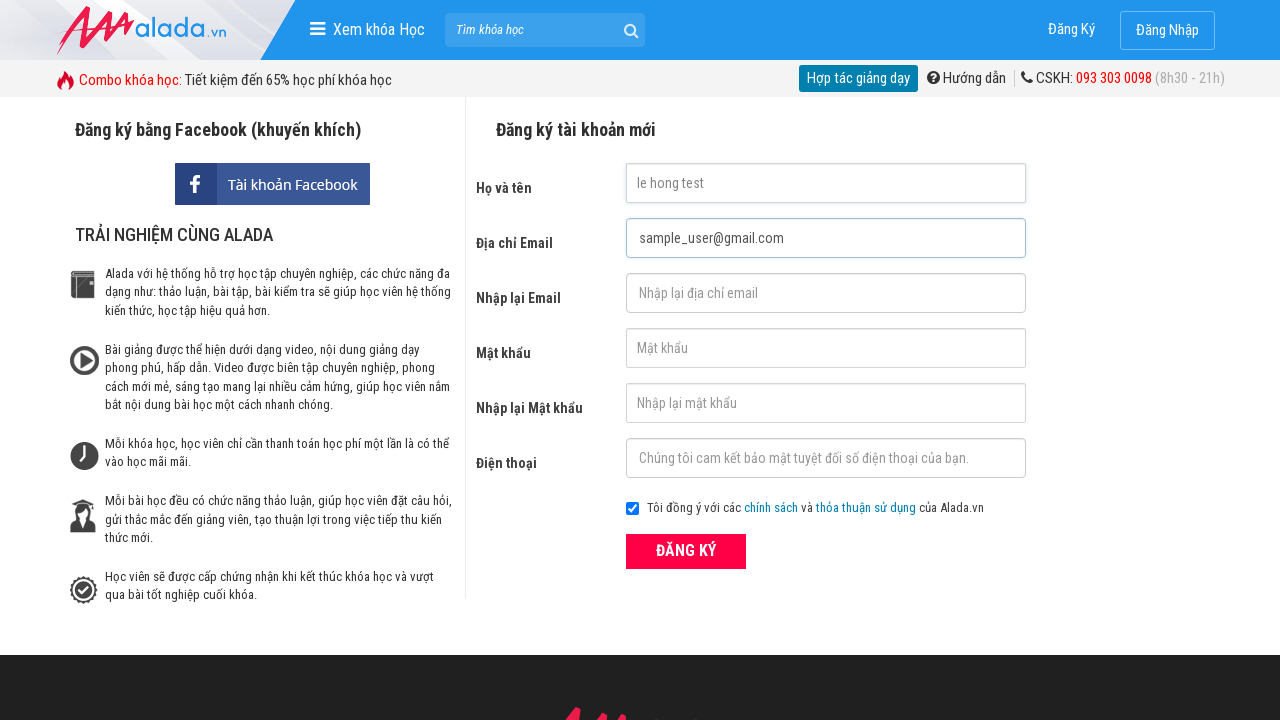

Filled confirm email field with 'sample_user@gmail.com' on #txtCEmail
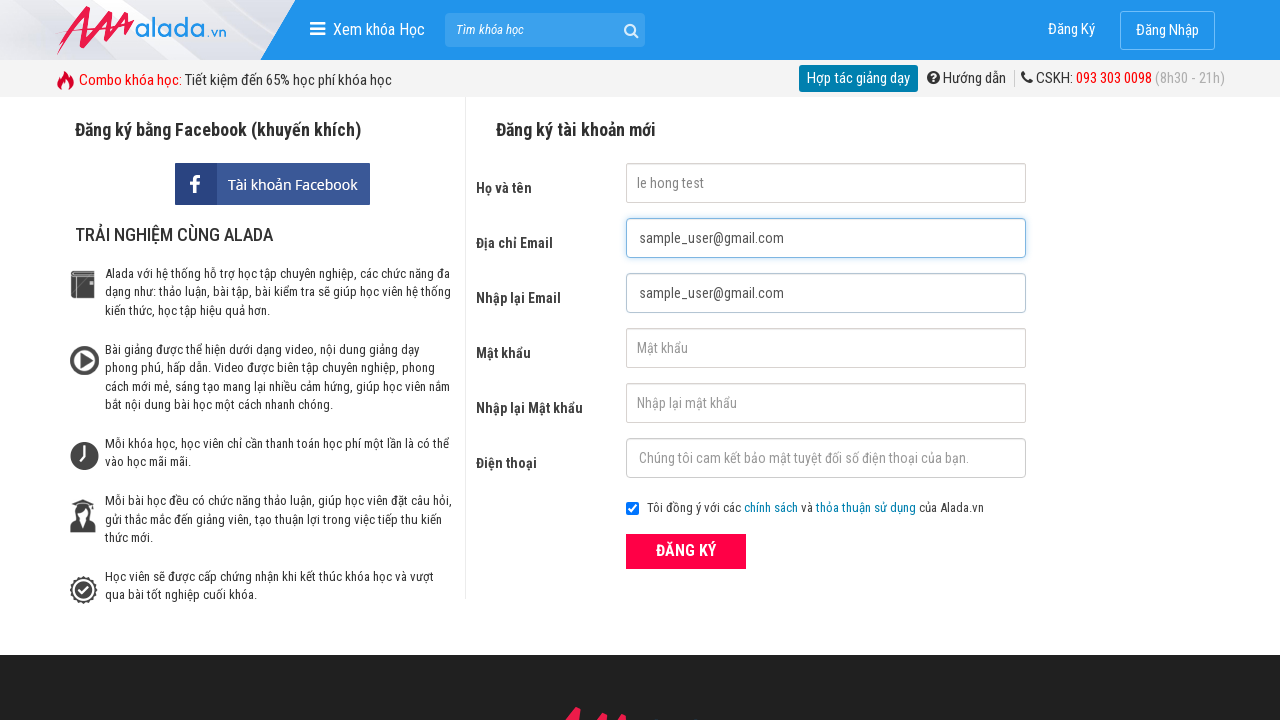

Filled password field with '123' (less than 6 characters) on #txtPassword
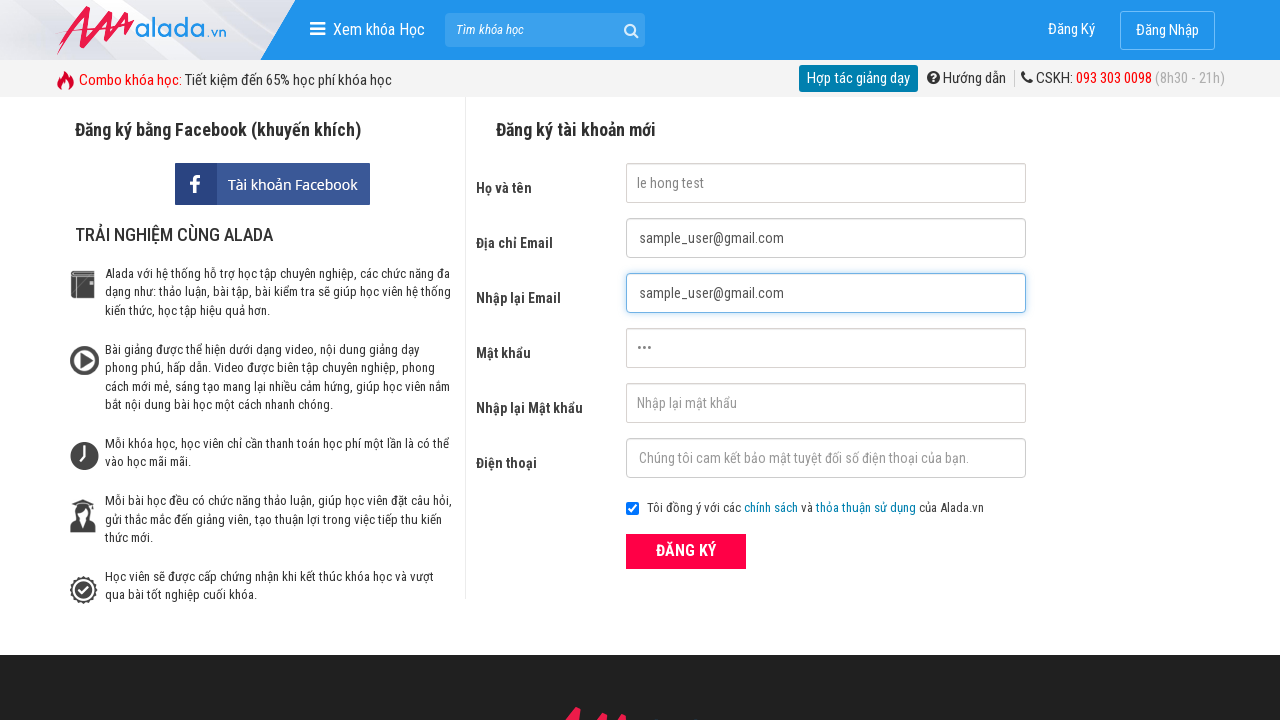

Filled confirm password field with '123' on #txtCPassword
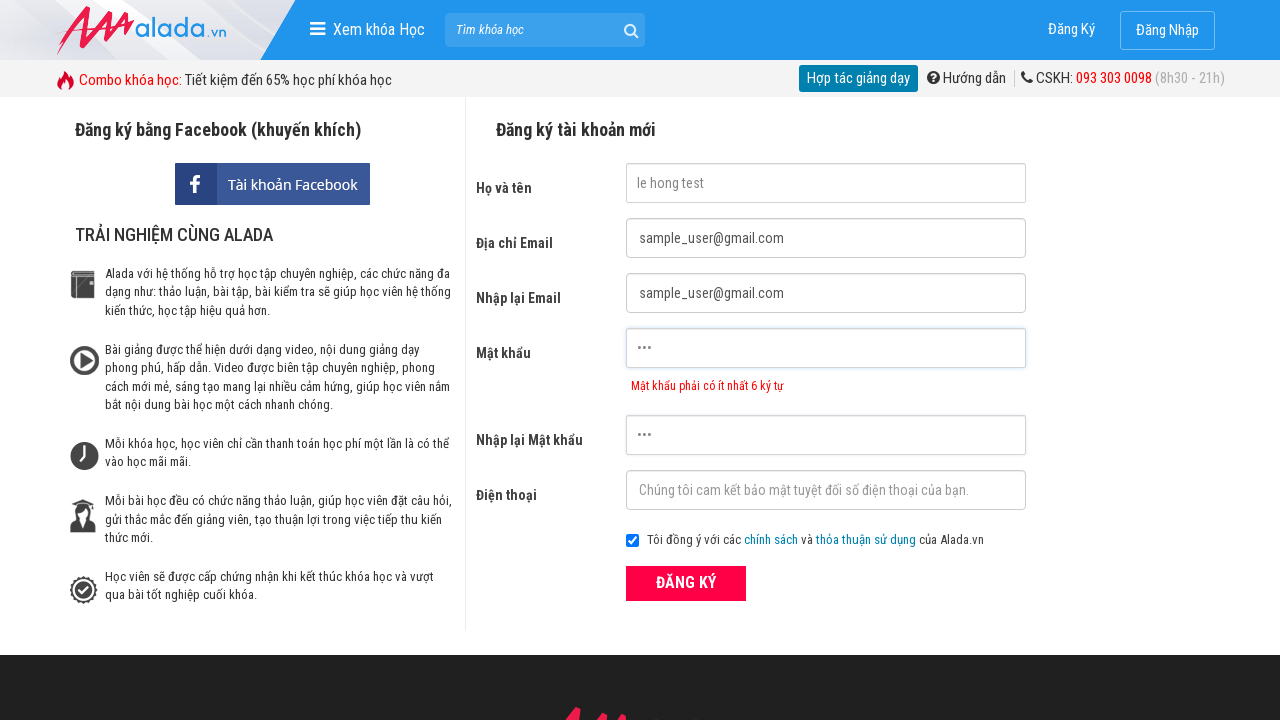

Filled phone field with '0123456789' on #txtPhone
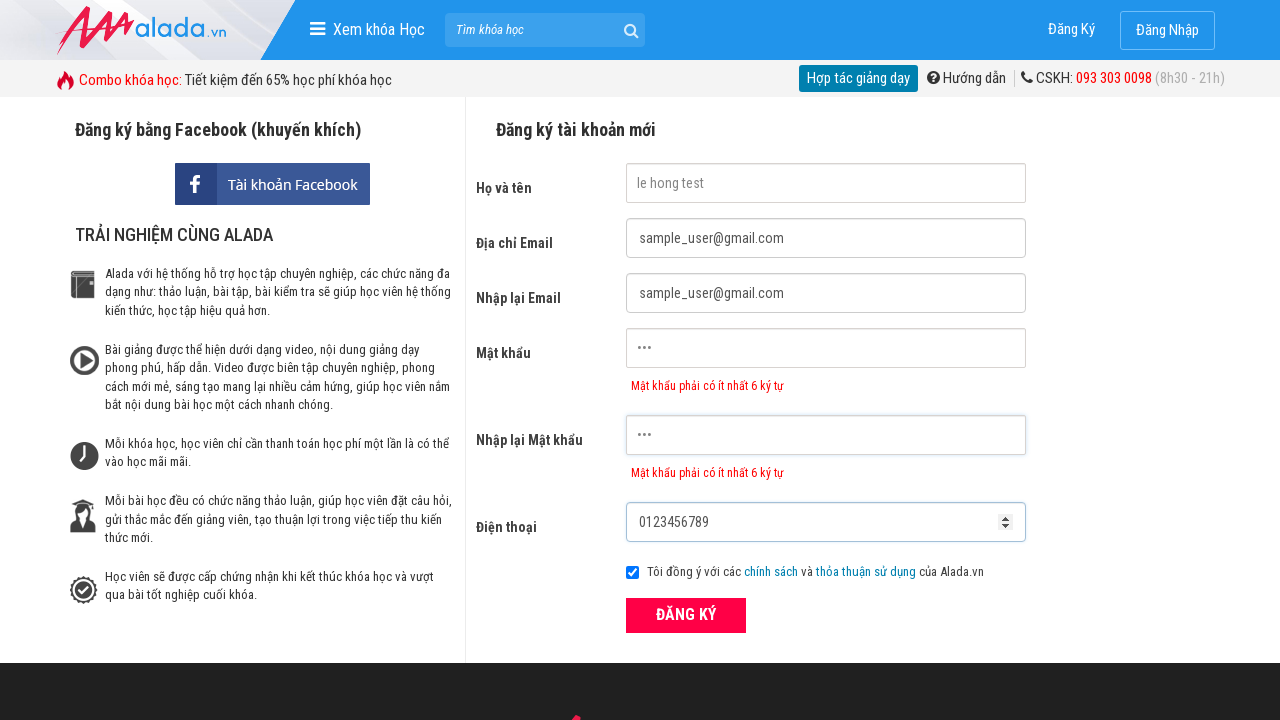

Clicked ĐĂNG KÝ (register) button at (686, 615) on xpath=//form[@id='frmLogin']//button[text()='ĐĂNG KÝ']
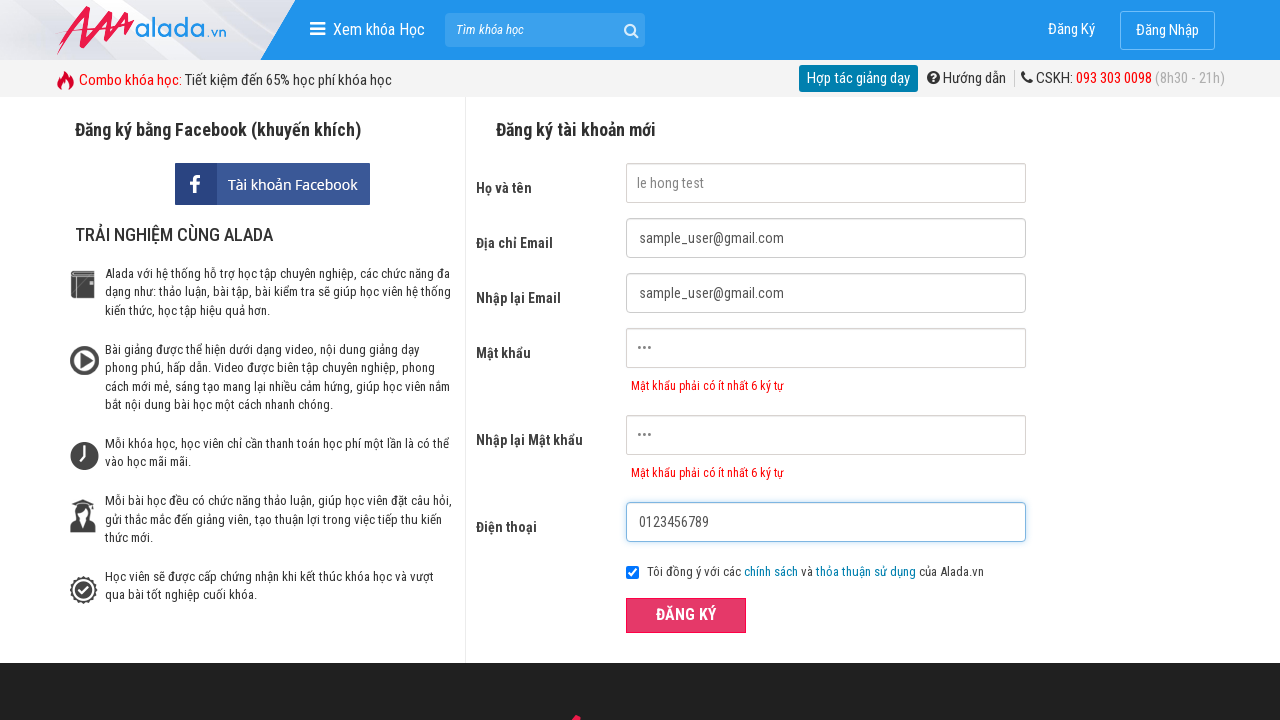

Password error message appeared
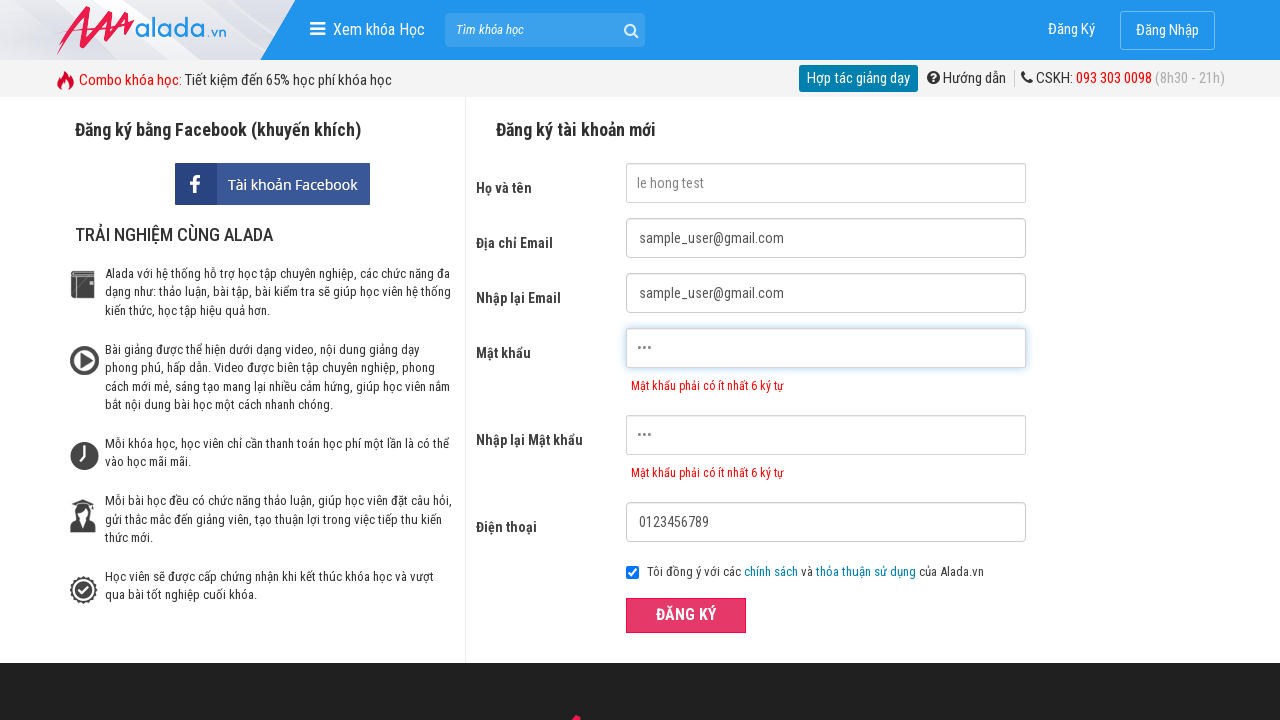

Confirm password error message appeared
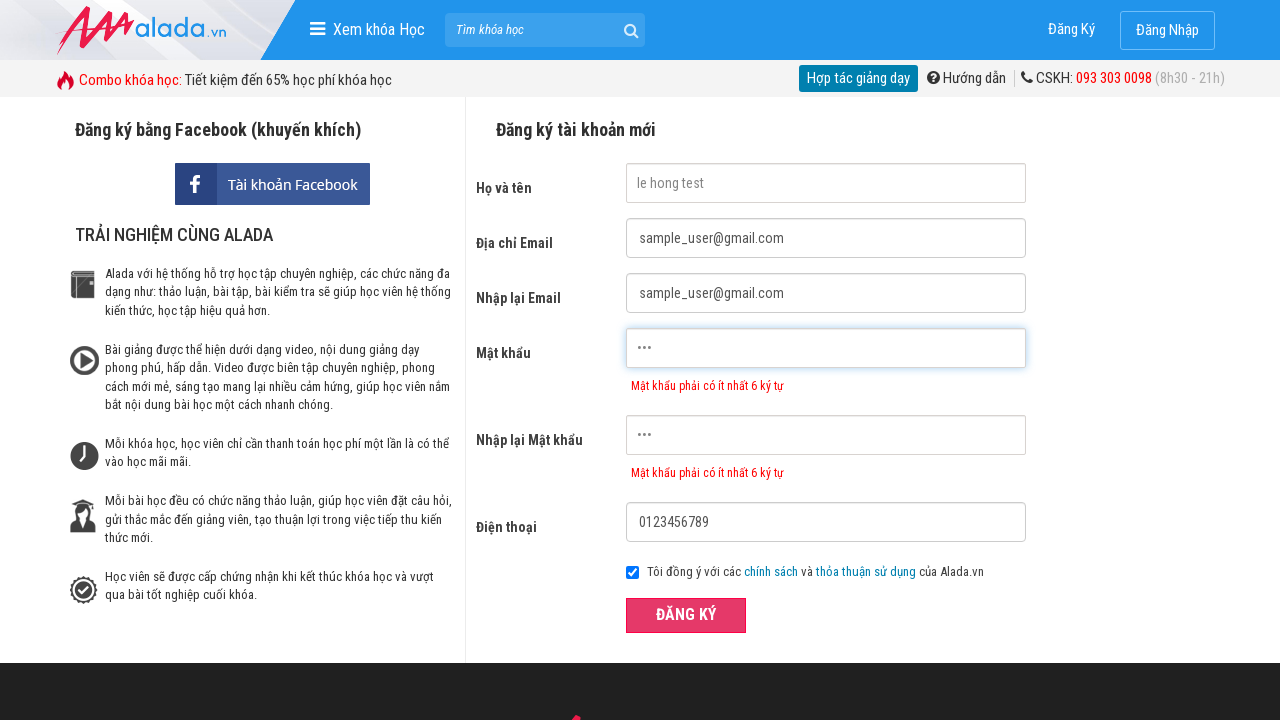

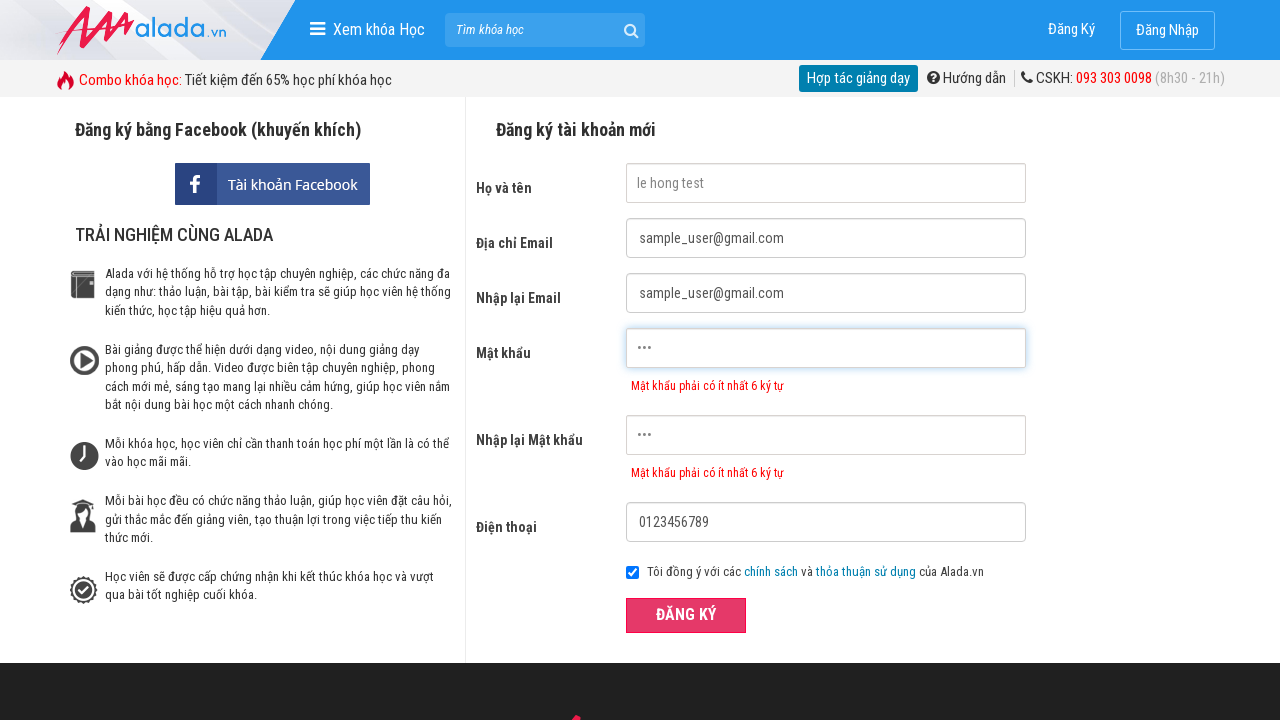